Tests checkbox interactions by selecting the first 3 checkboxes, verifying they are selected, then unchecking them

Starting URL: https://testautomationpractice.blogspot.com/

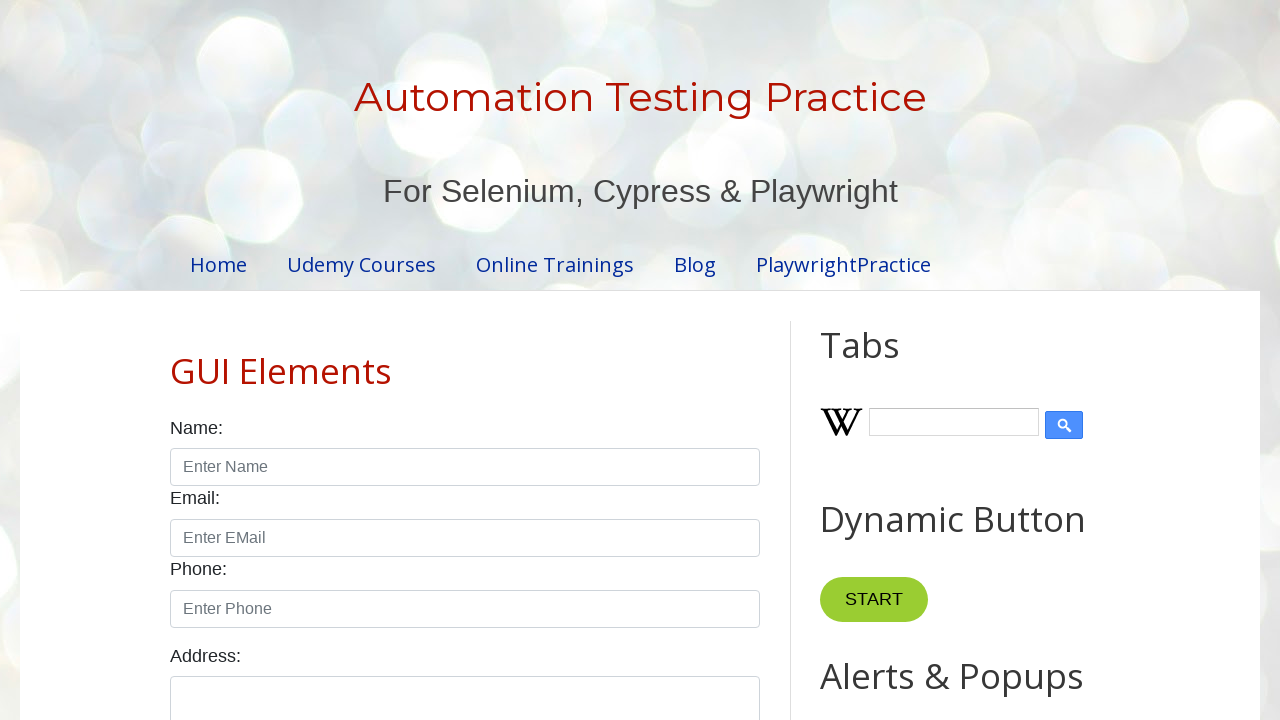

Located all checkboxes on the page
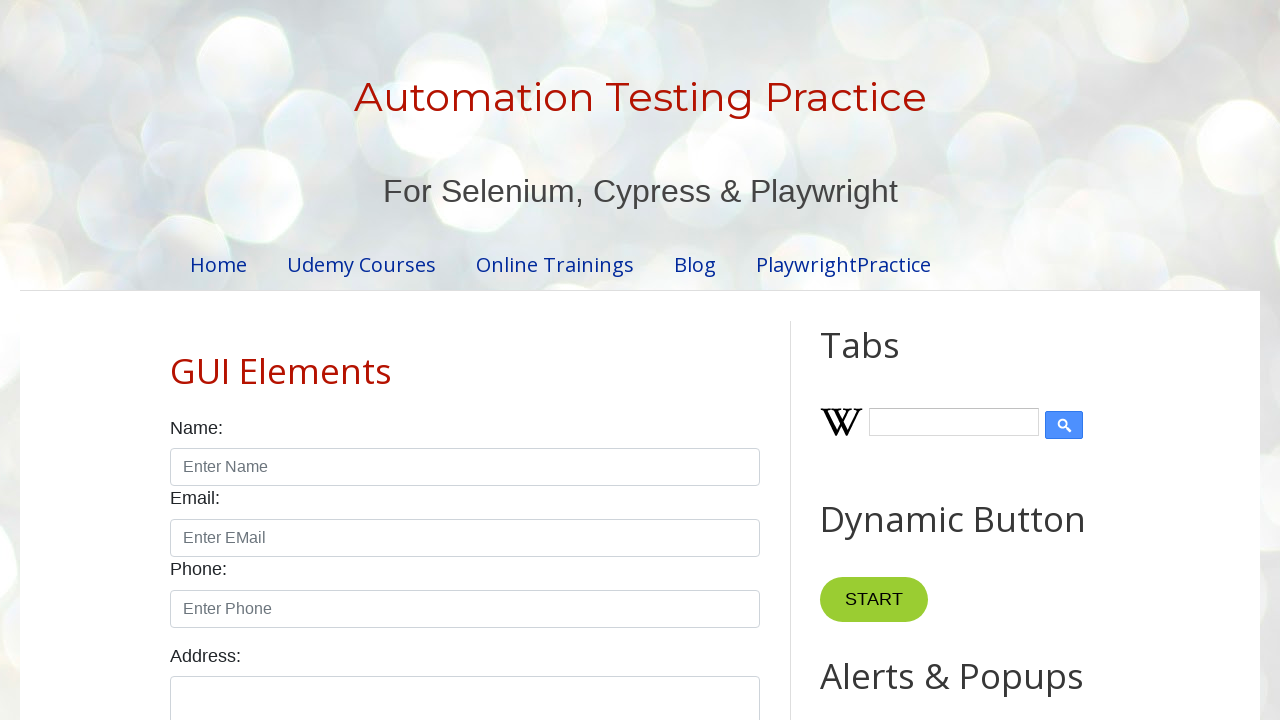

Clicked checkbox 1 to select it at (176, 360) on input.form-check-input[type='checkbox'] >> nth=0
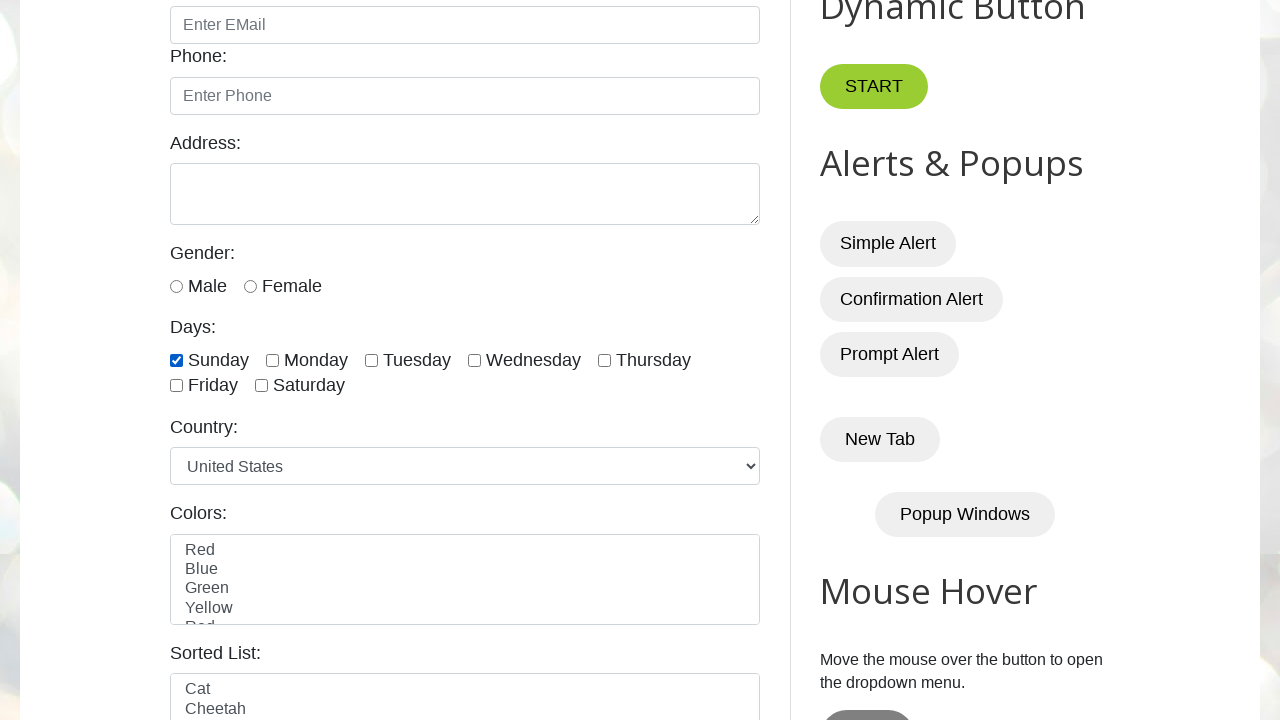

Clicked checkbox 2 to select it at (272, 360) on input.form-check-input[type='checkbox'] >> nth=1
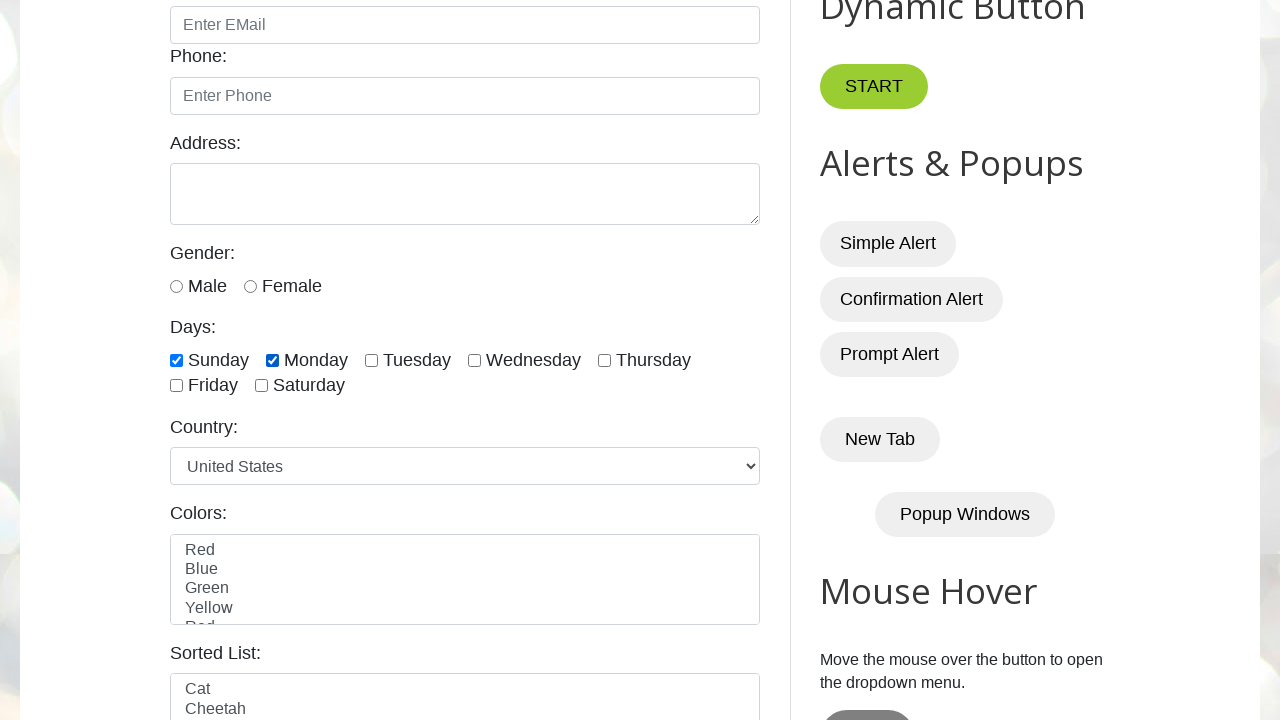

Clicked checkbox 3 to select it at (372, 360) on input.form-check-input[type='checkbox'] >> nth=2
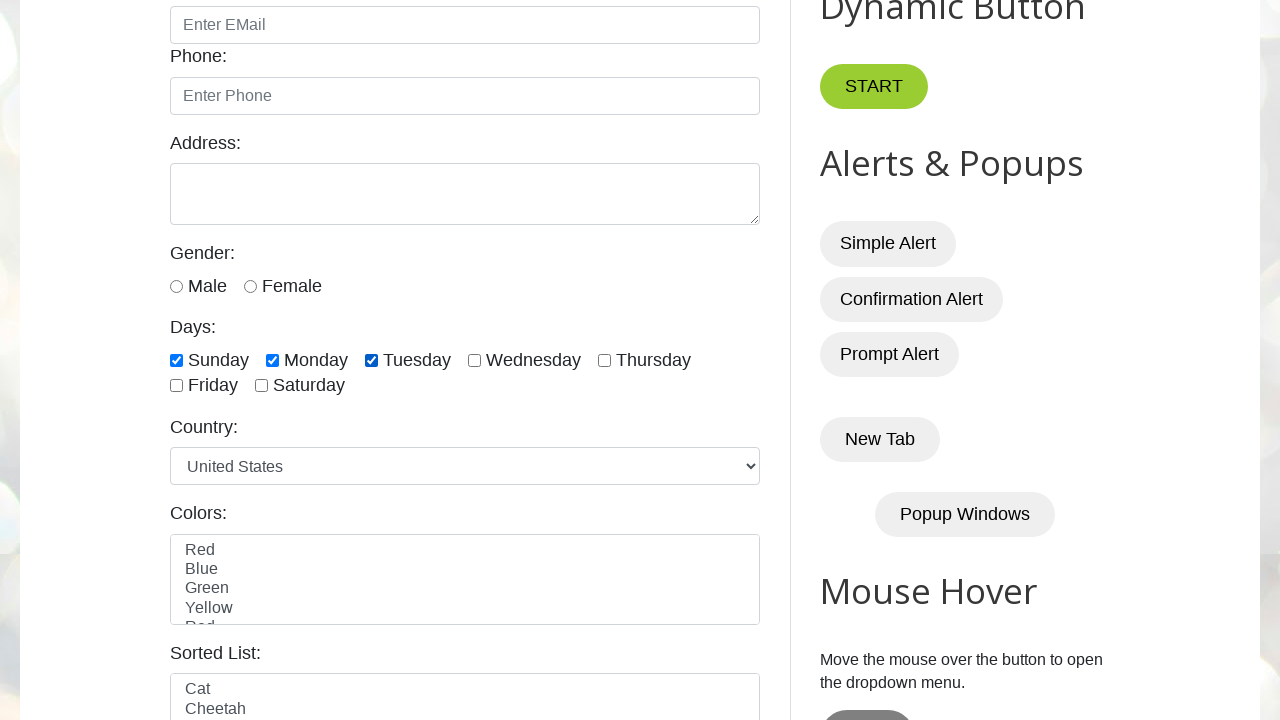

Waited 2 seconds to observe checkbox selections
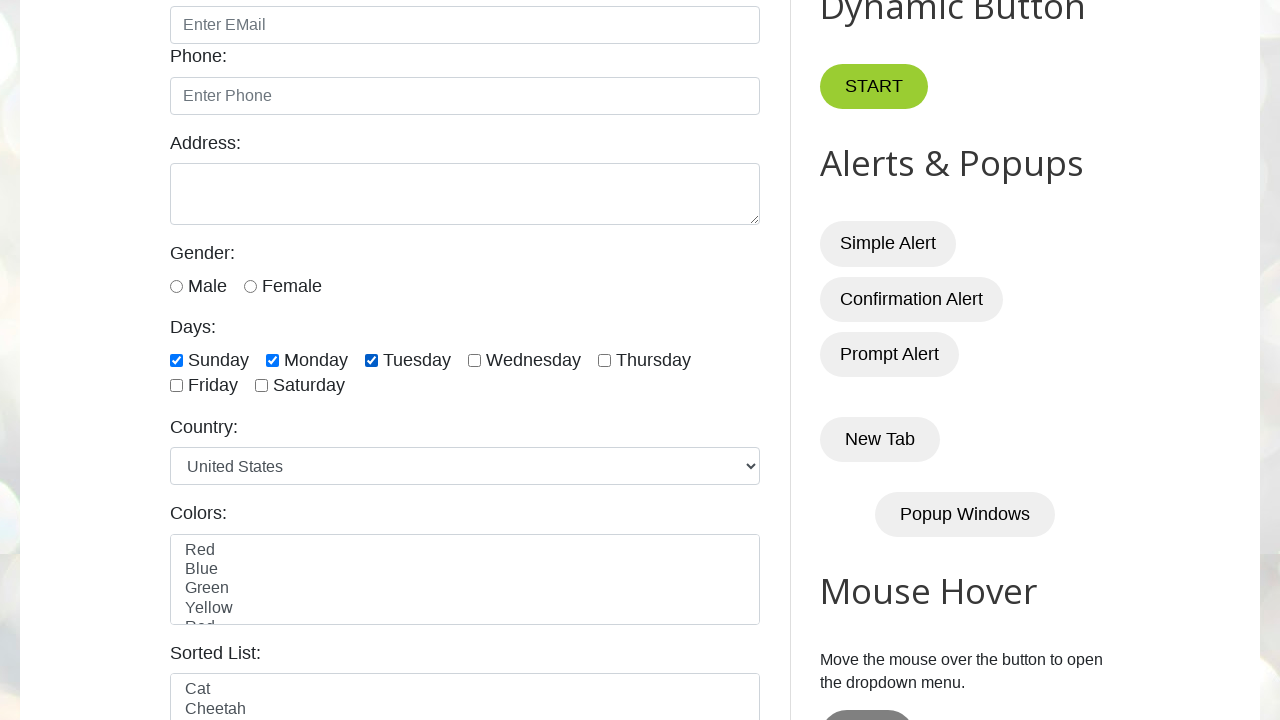

Unchecked checkbox 1 at (176, 360) on input.form-check-input[type='checkbox'] >> nth=0
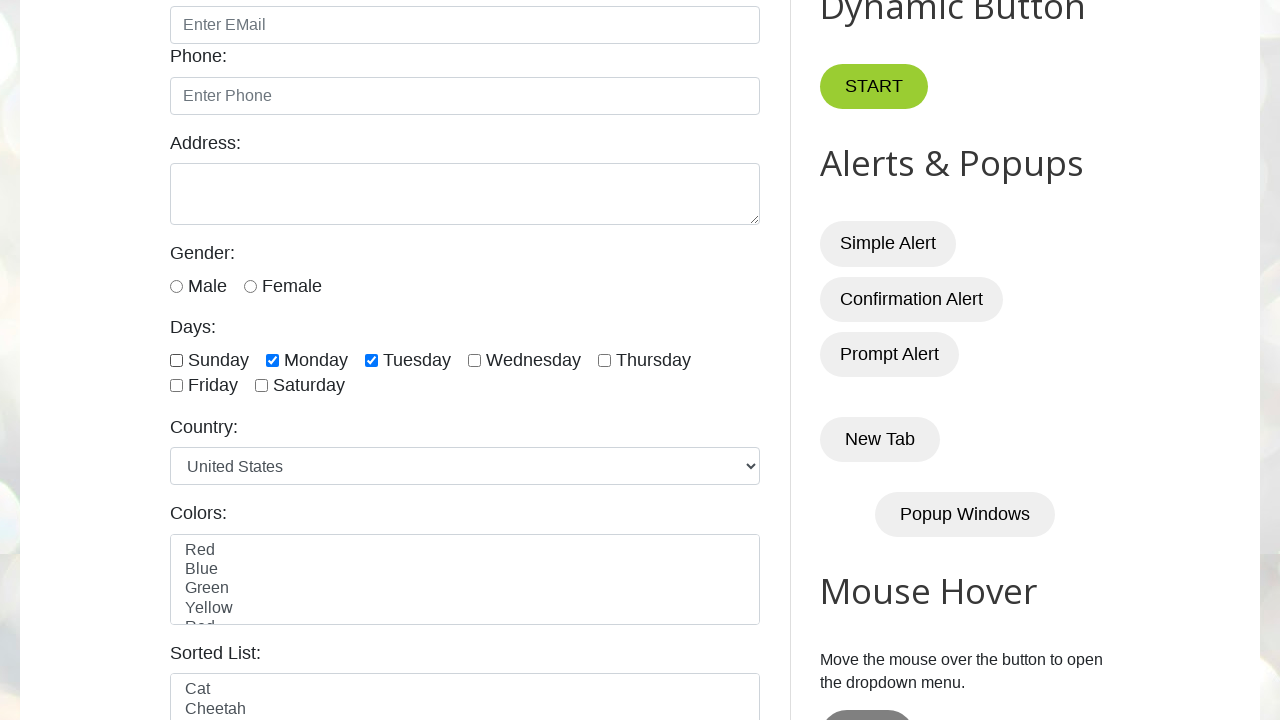

Unchecked checkbox 2 at (272, 360) on input.form-check-input[type='checkbox'] >> nth=1
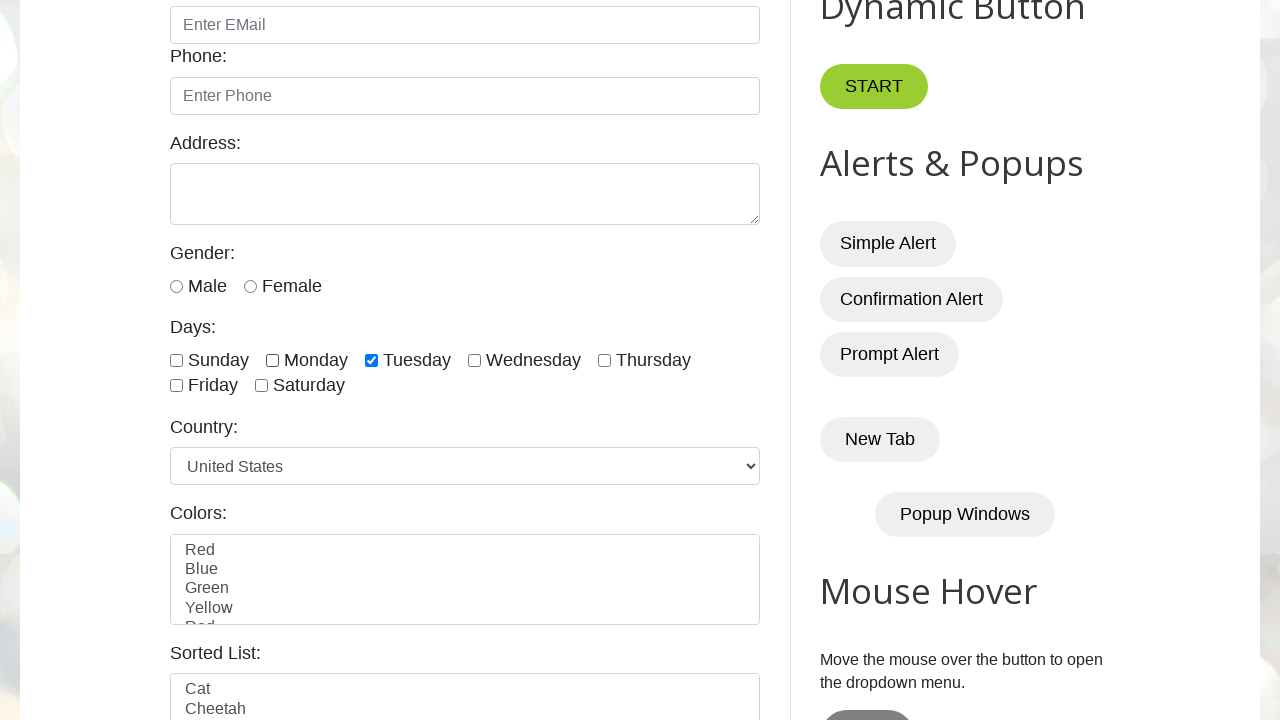

Unchecked checkbox 3 at (372, 360) on input.form-check-input[type='checkbox'] >> nth=2
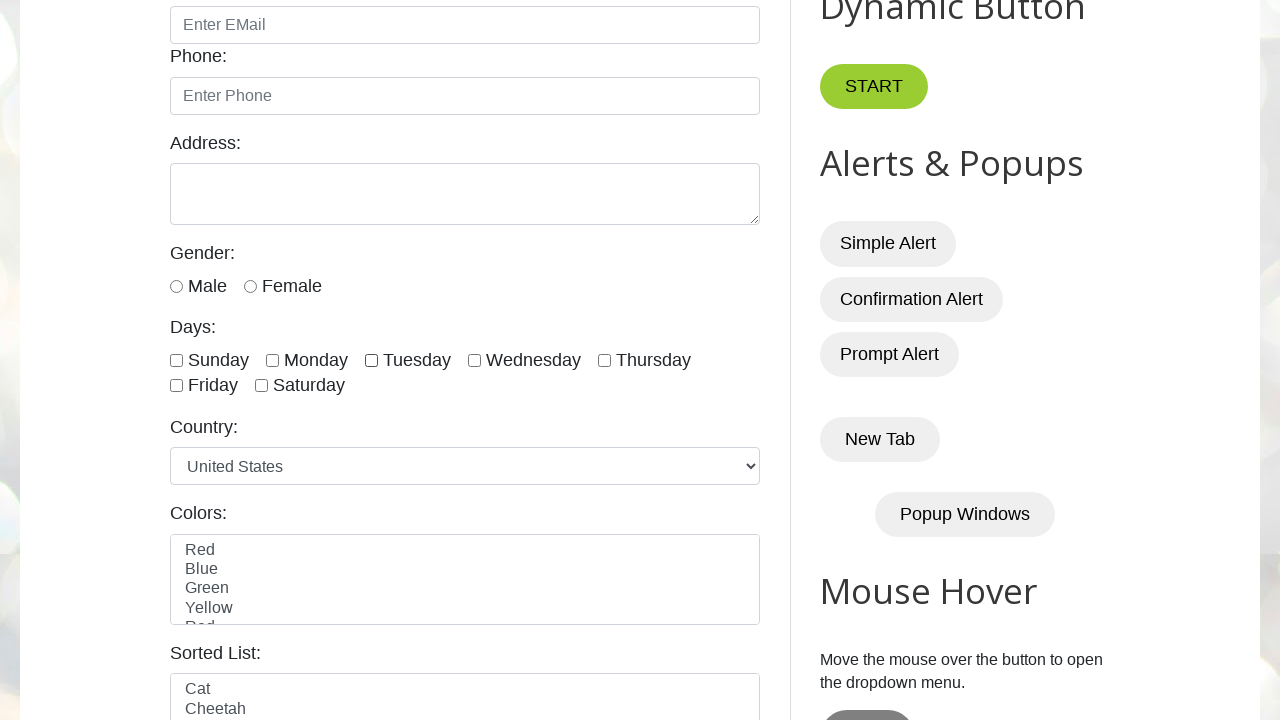

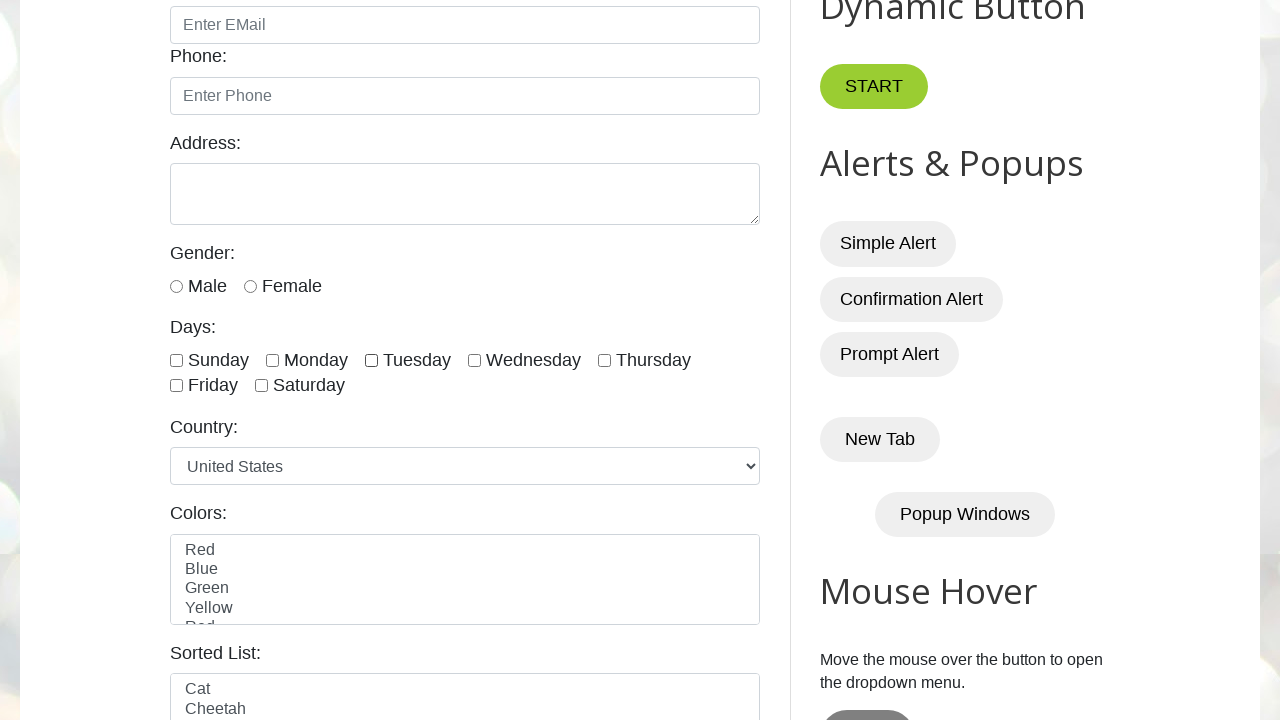